Tests the search functionality with invalid input data (special characters "!!!") to verify how the search handles such input.

Starting URL: https://www.ss.lv/lv/search/

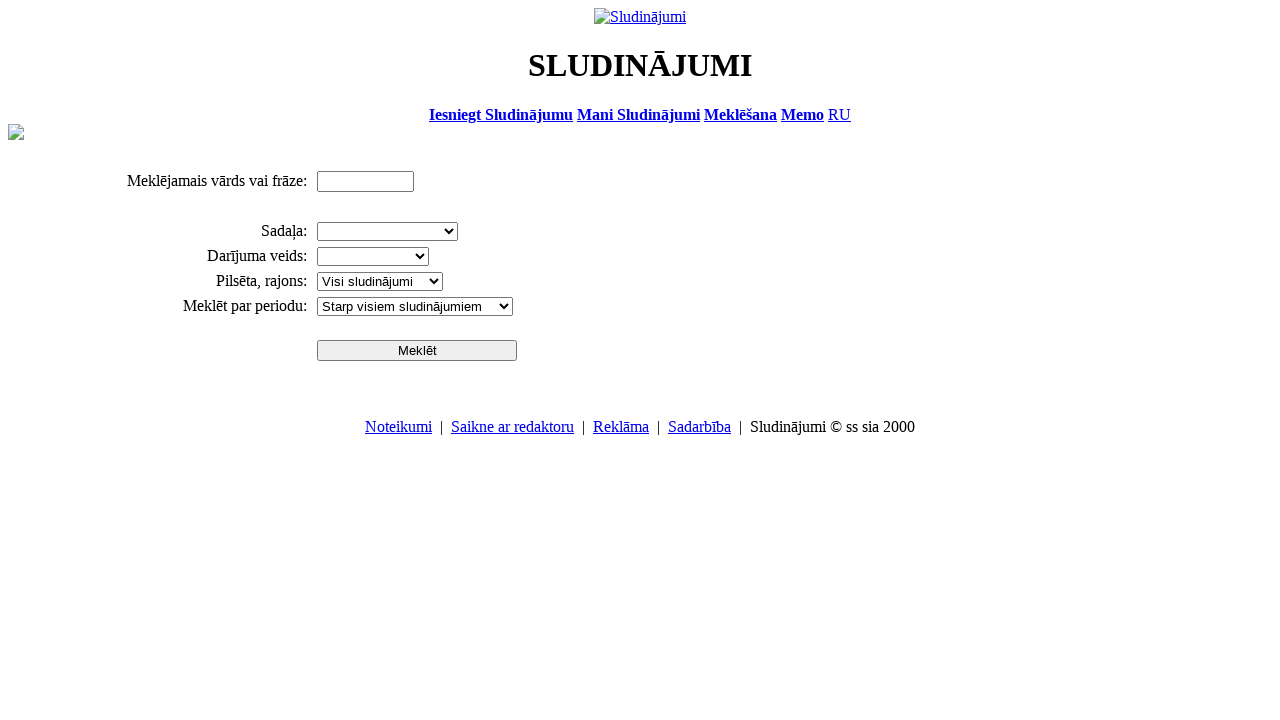

Filled search field with special characters '!!!' on input[name='txt']
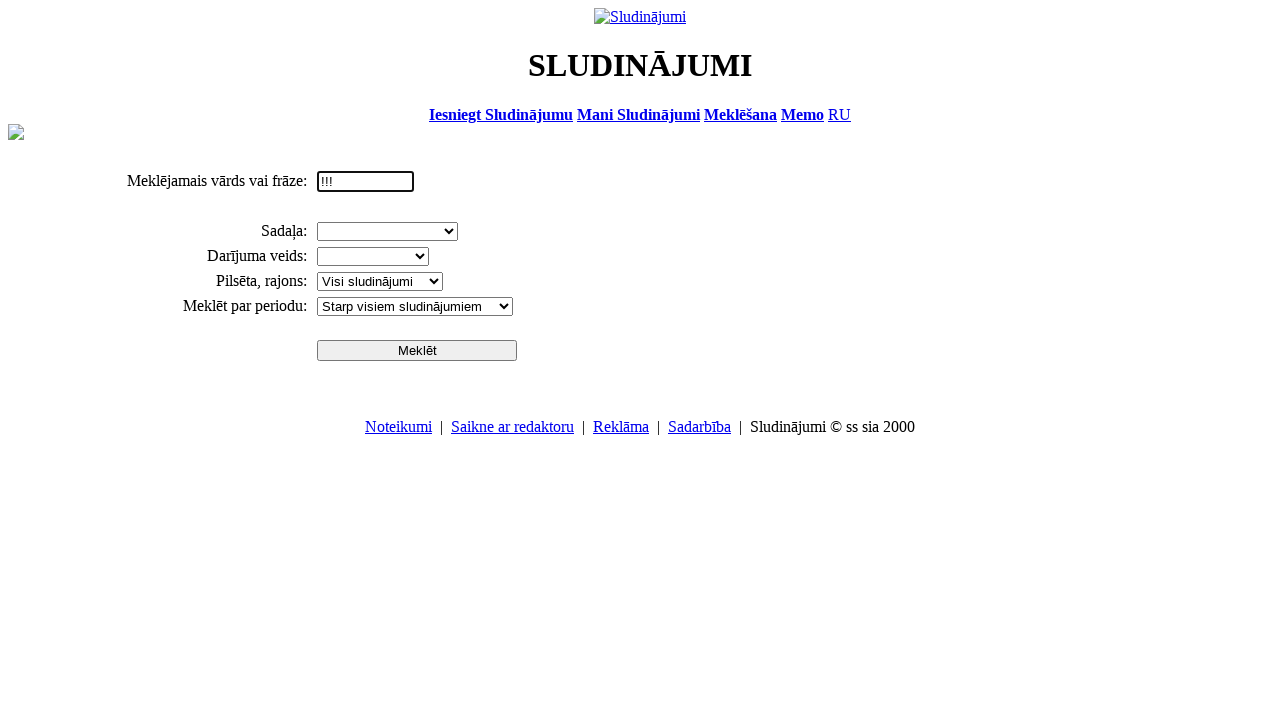

Selected 'Darbs un bizness' (Work and Business) section from dropdown on select[name='cid_0']
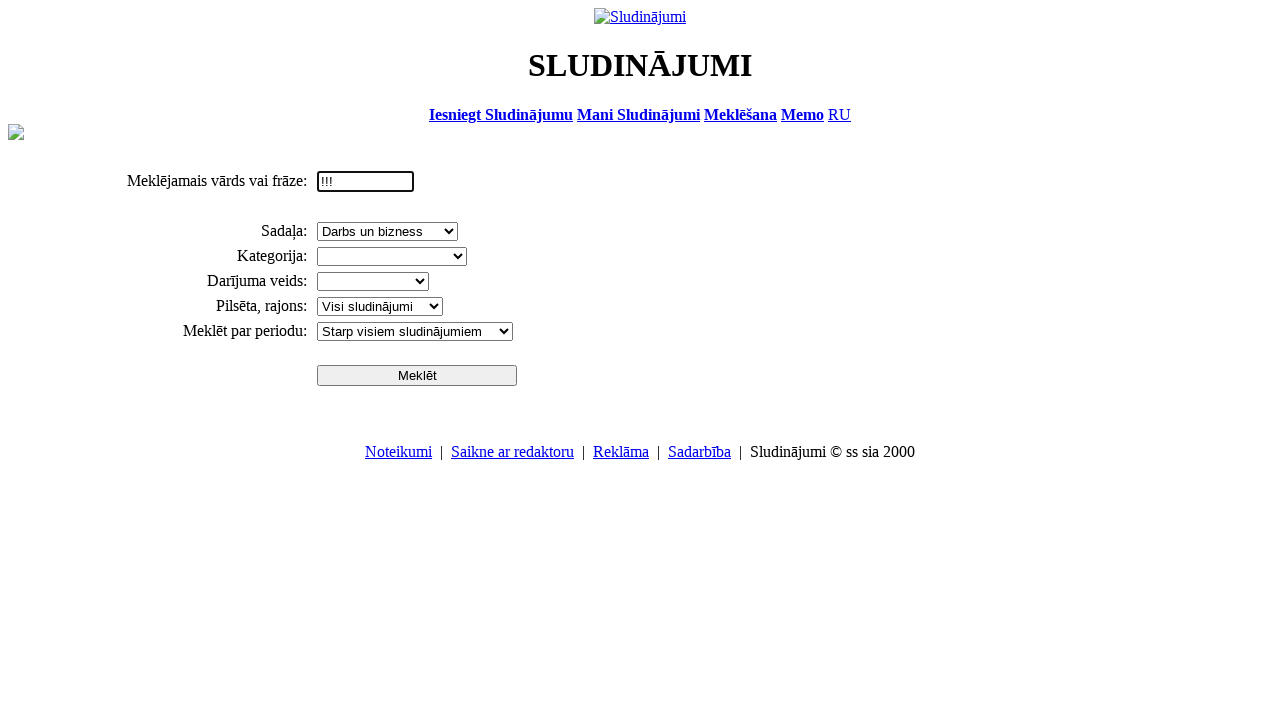

Selected 'Pārdod' (Sell) deal type from dropdown on select[name='sid']
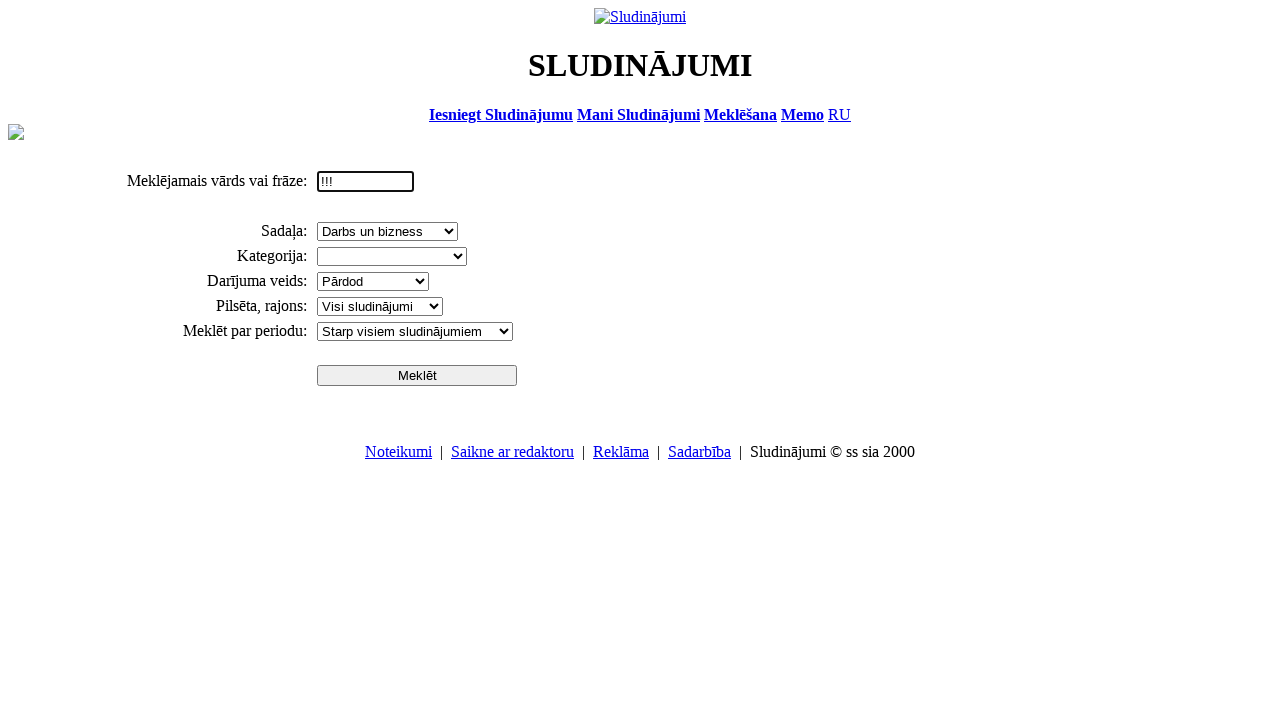

City/region dropdown became visible
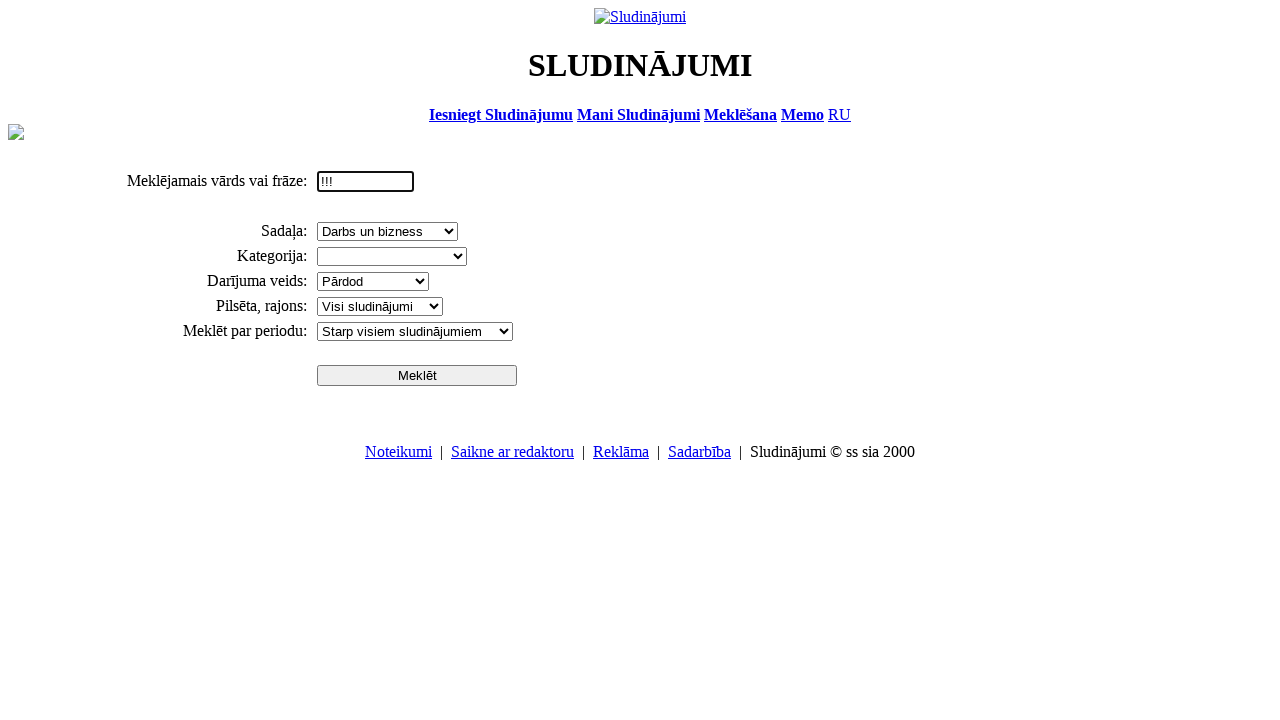

Selected 'Rīga' as the city/region on select[name='search_region']
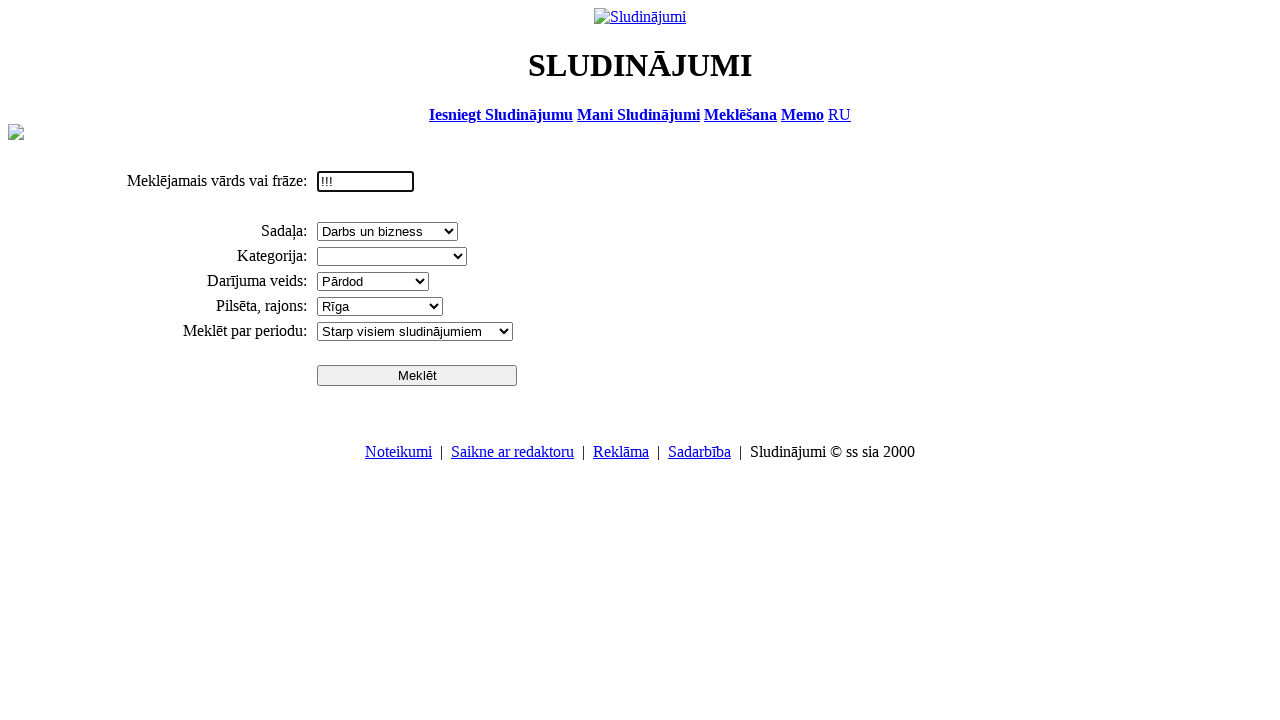

Selected 'Pēdējās 3 dienās' (Last 3 days) time period on select[name='pr']
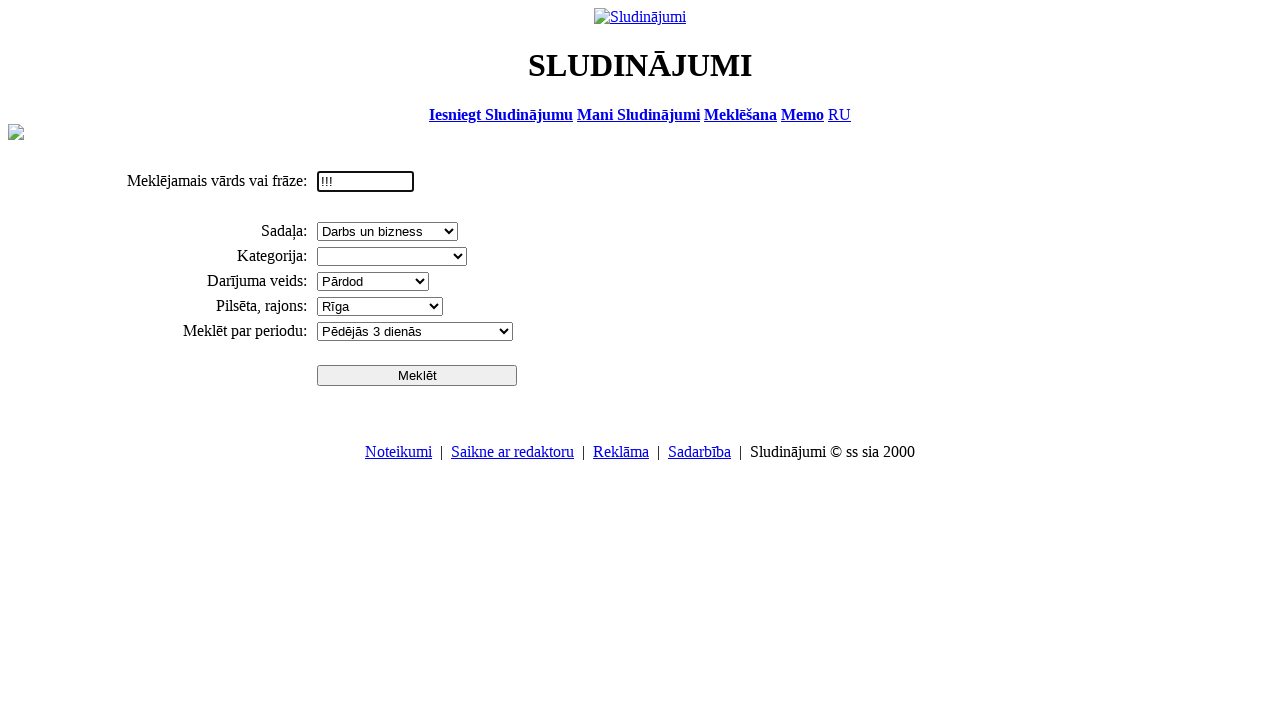

Clicked search button to execute search with invalid input at (417, 375) on input[name='btn']
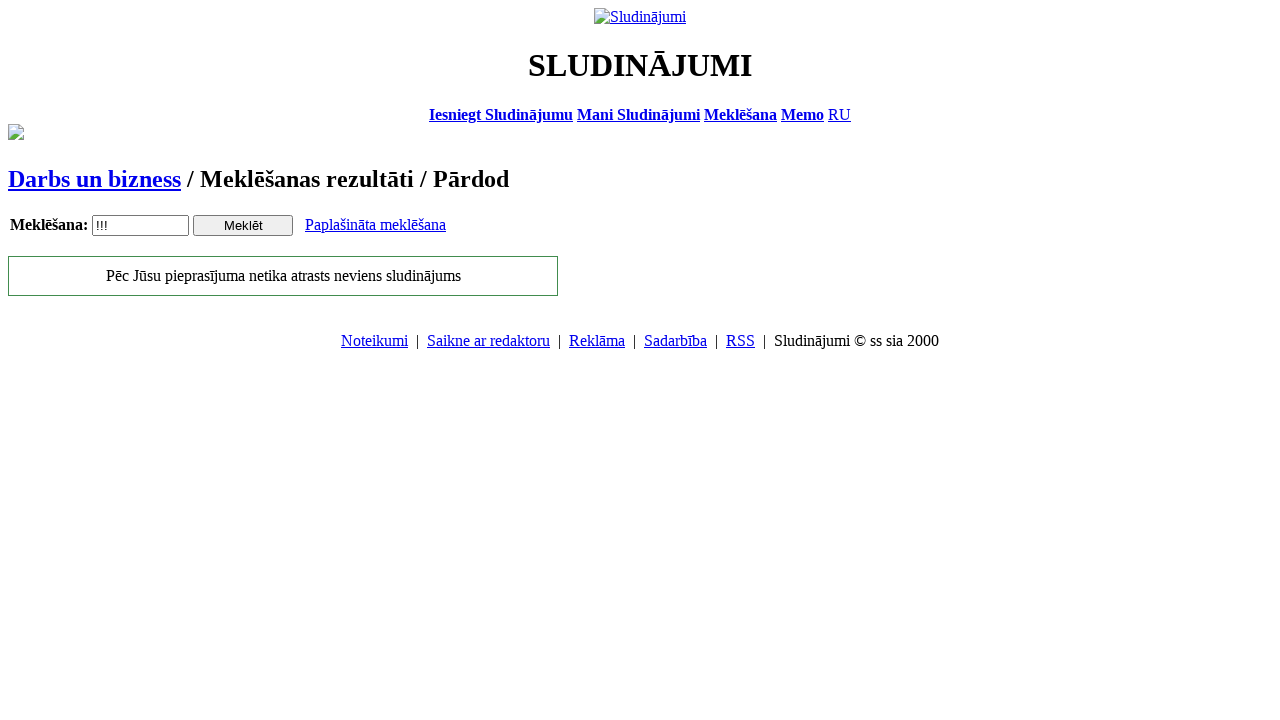

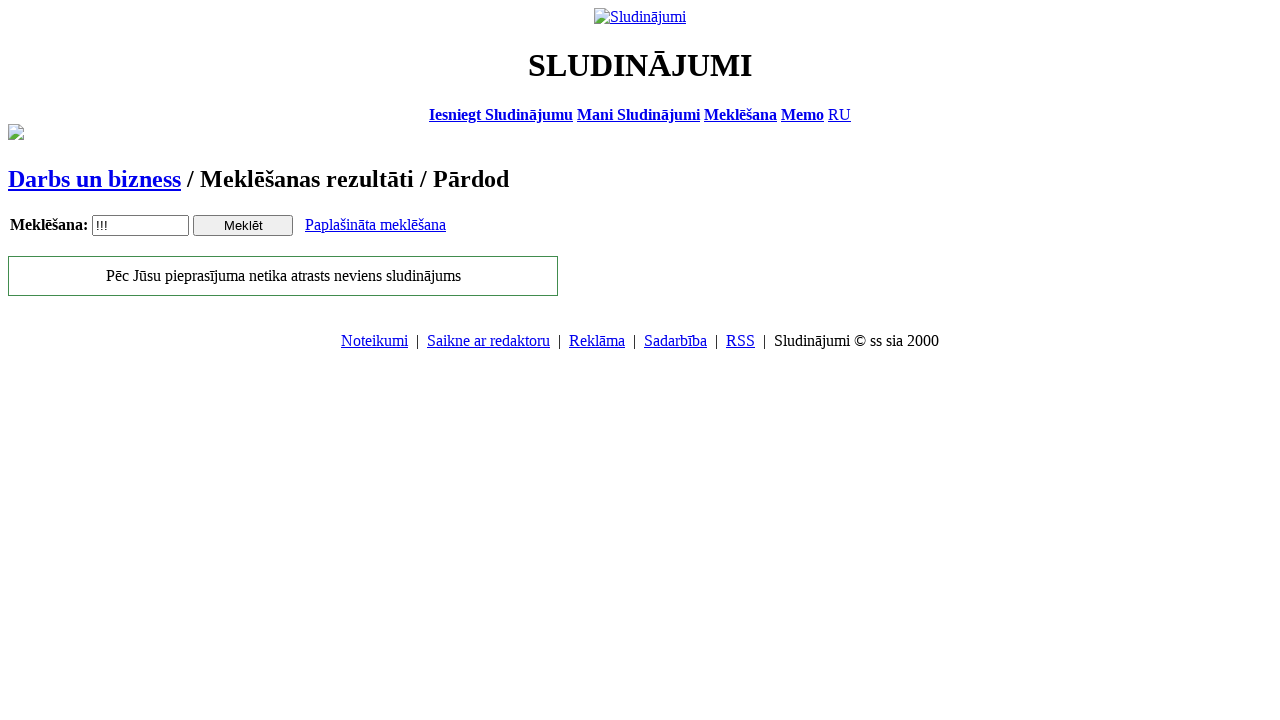